Tests adding Cauliflower to cart and verifies the button text changes to "ADDED"

Starting URL: https://rahulshettyacademy.com/seleniumPractise/#/

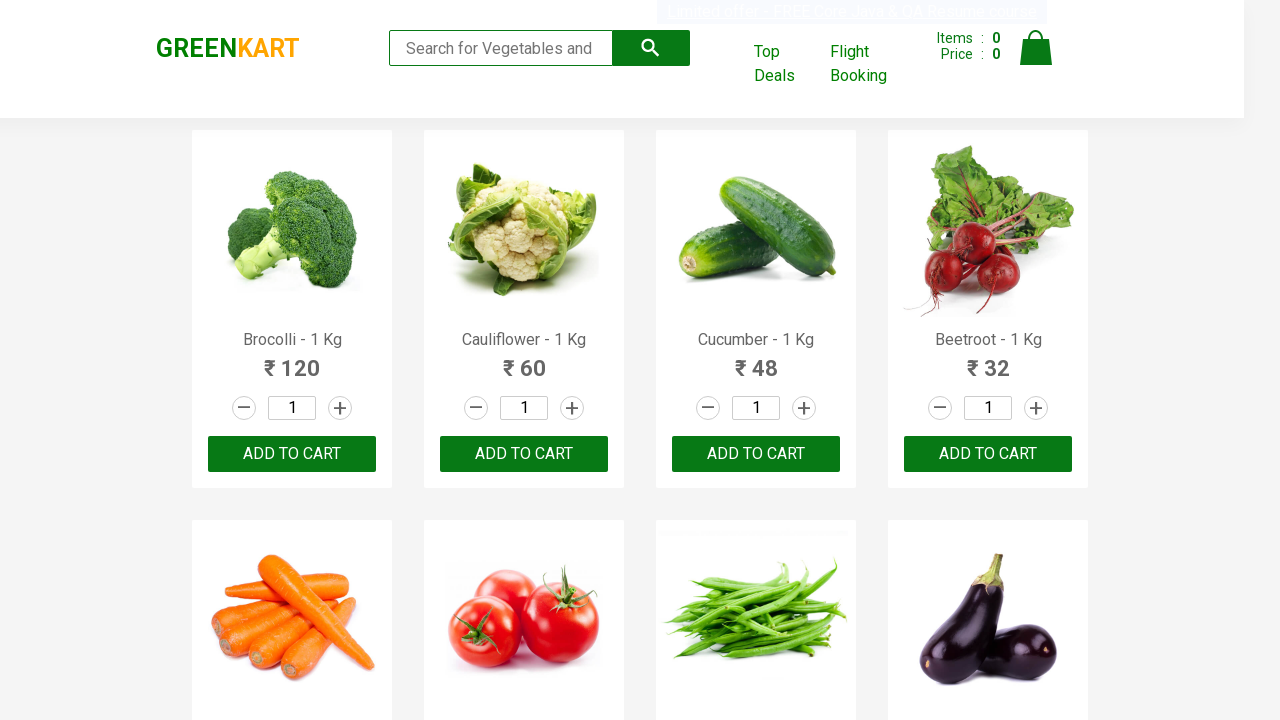

Clicked add to cart button for Cauliflower at (524, 454) on xpath=//img[@alt='Cauliflower - 1 Kg']/following::button[1]
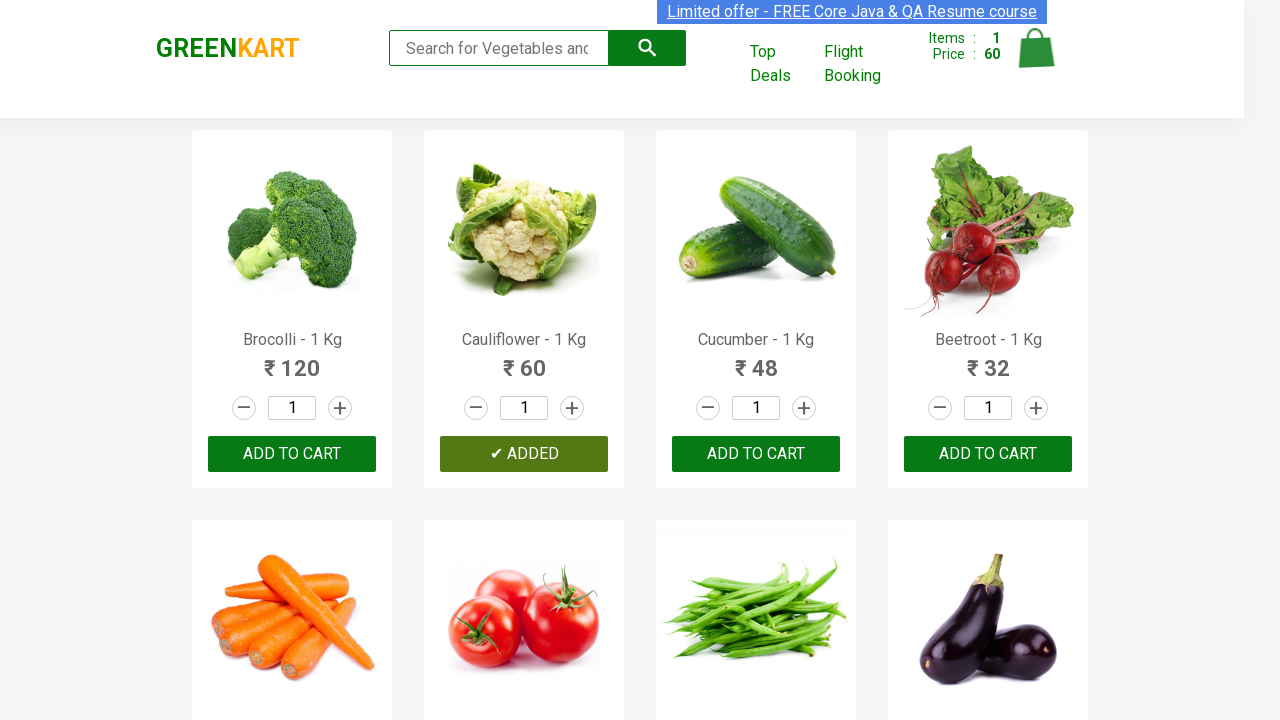

Waited 2 seconds for button text to update
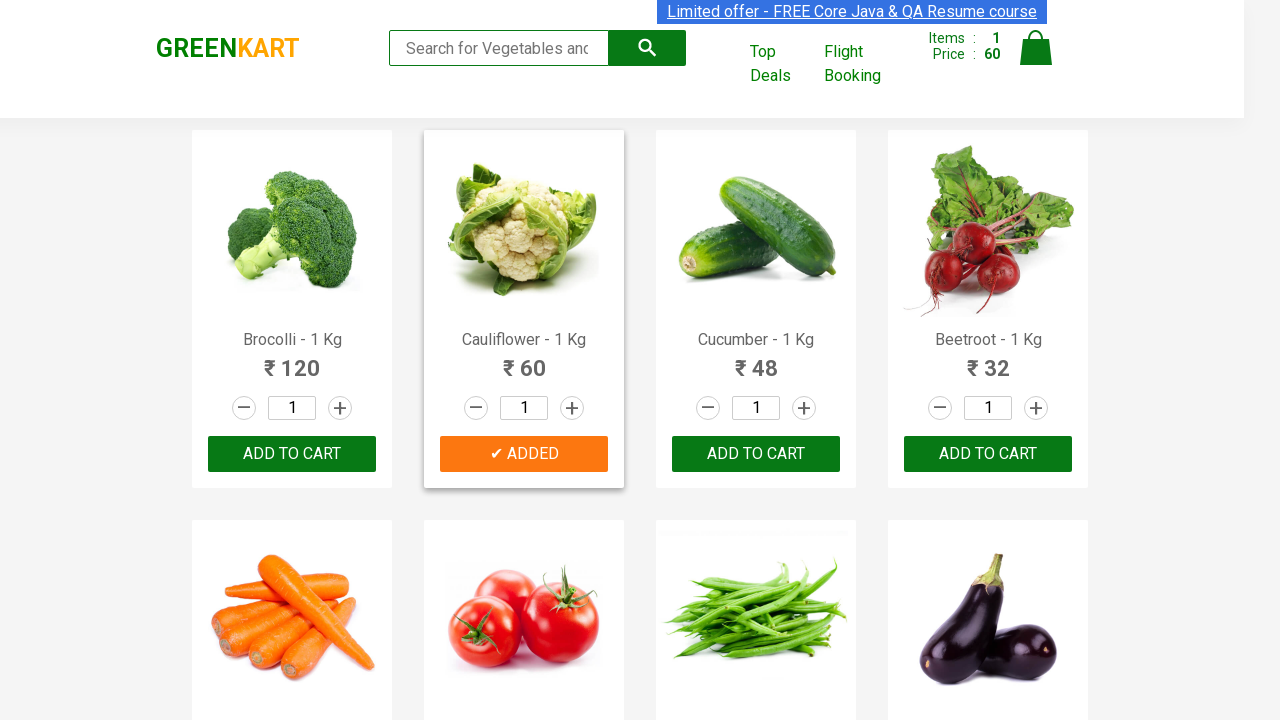

Located Cauliflower add to cart button
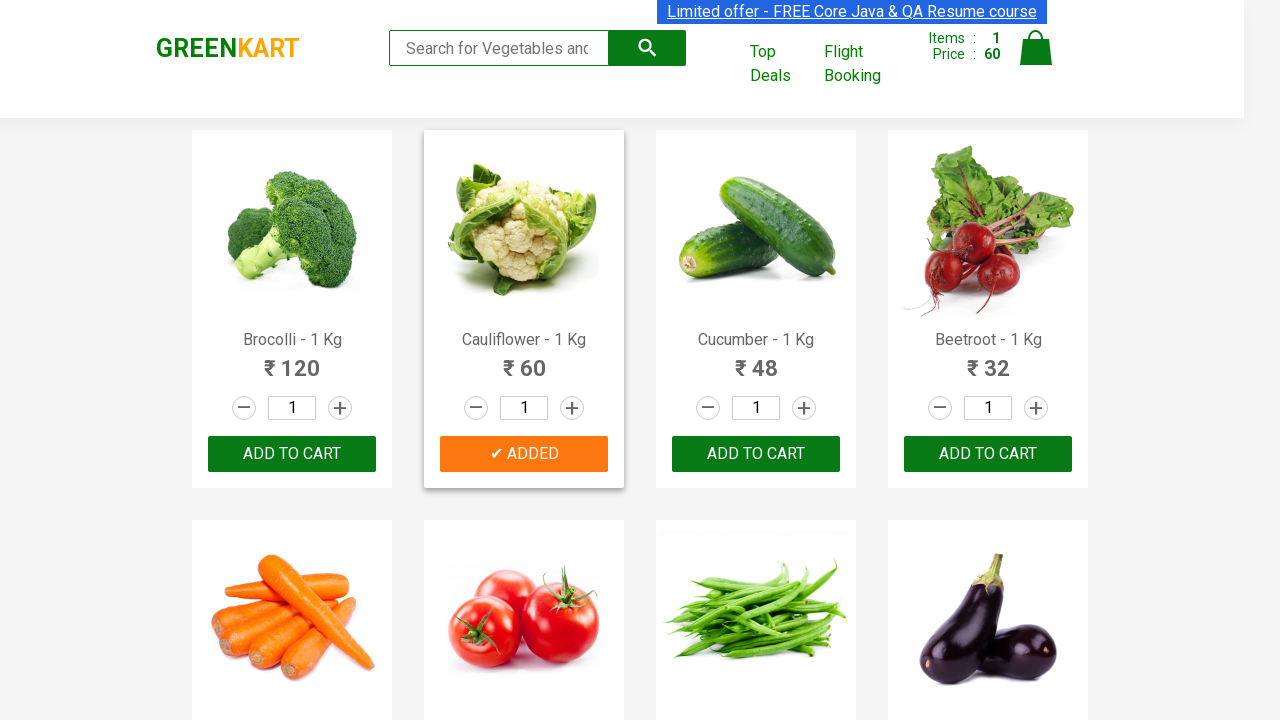

Verified button text changed to 'ADDED'
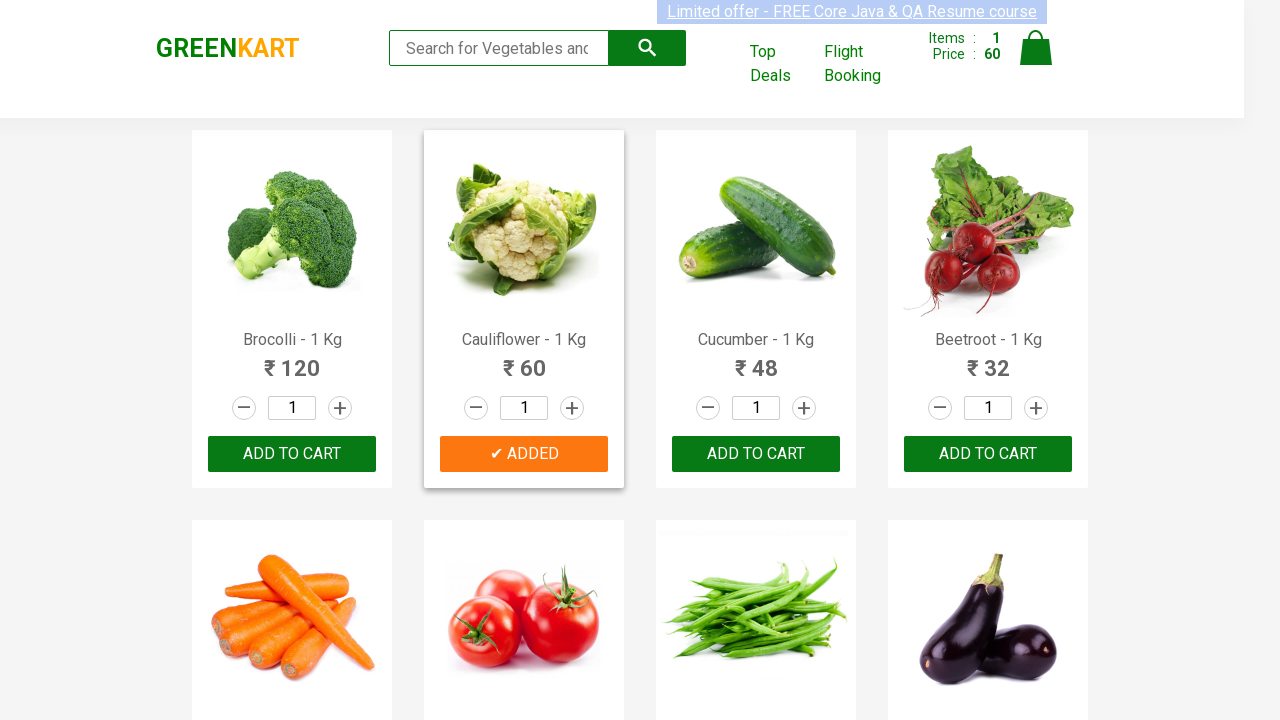

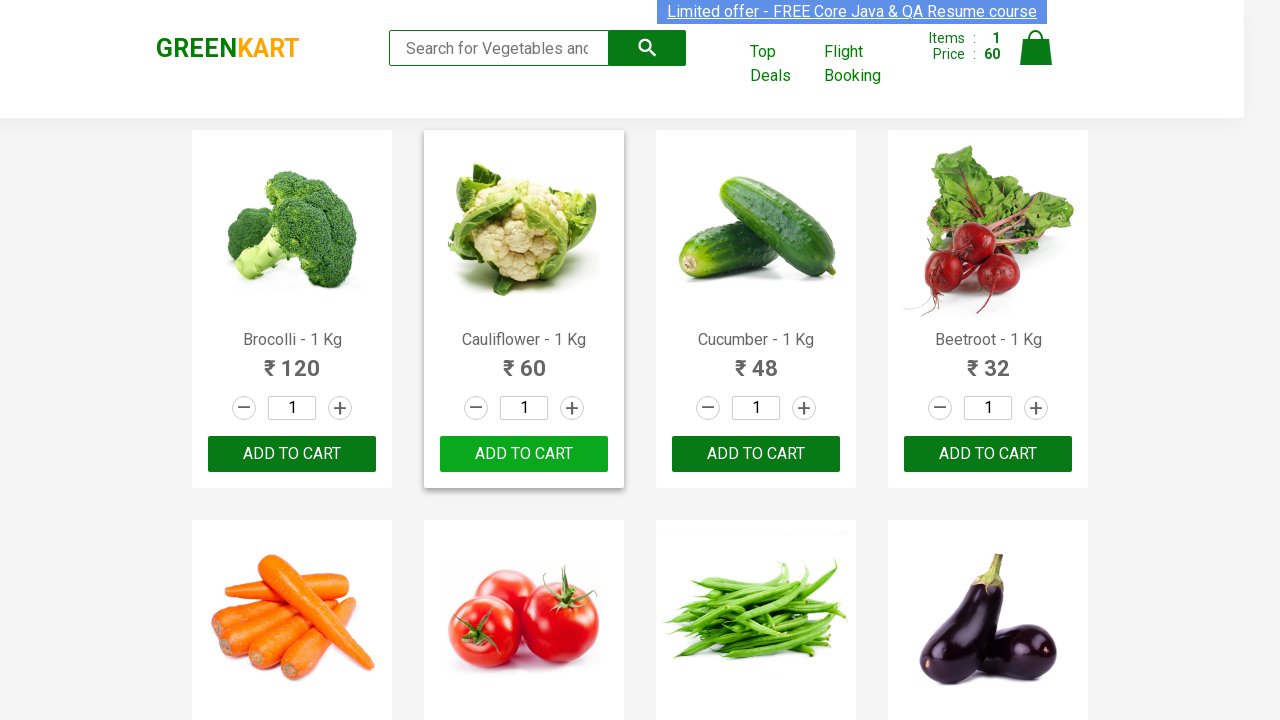